Navigates to KeepTradeCut dynasty rankings page, handles a potential comparison modal by clicking the skip option, scrolls to load dynamic content, and verifies that riser and faller player elements are displayed.

Starting URL: https://keeptradecut.com/dynasty-rankings

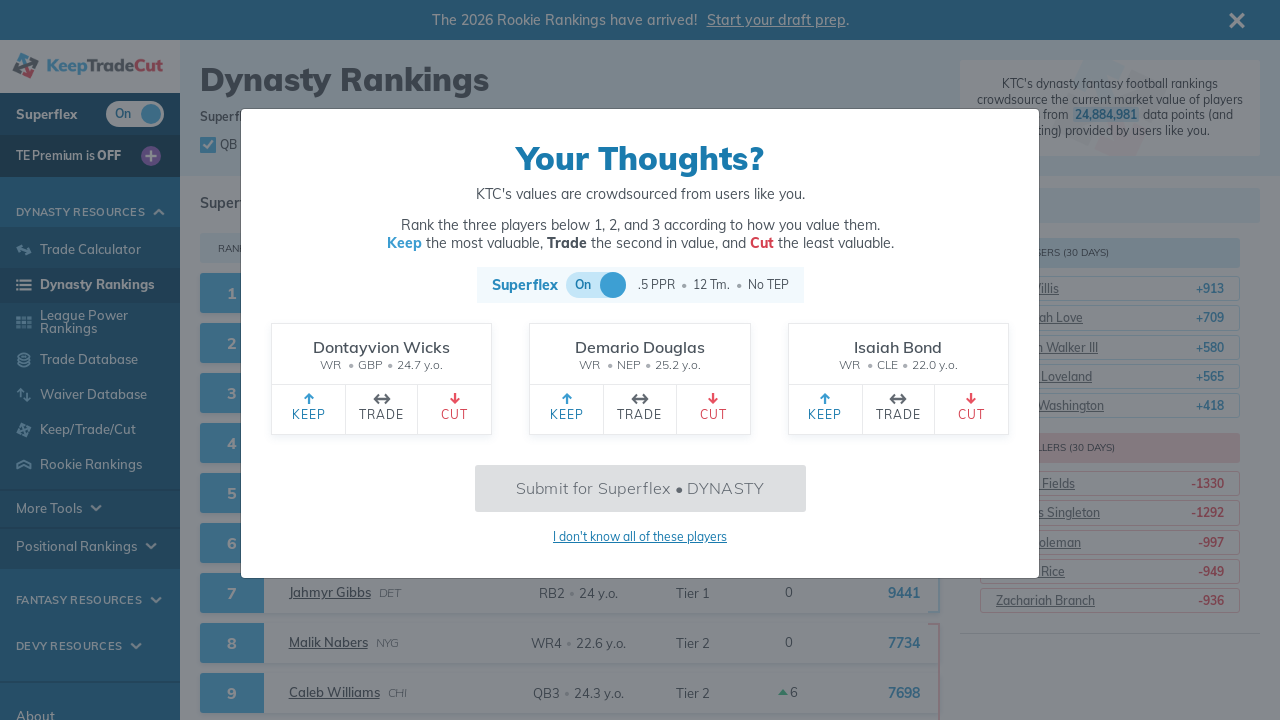

Waited for rankings page to load
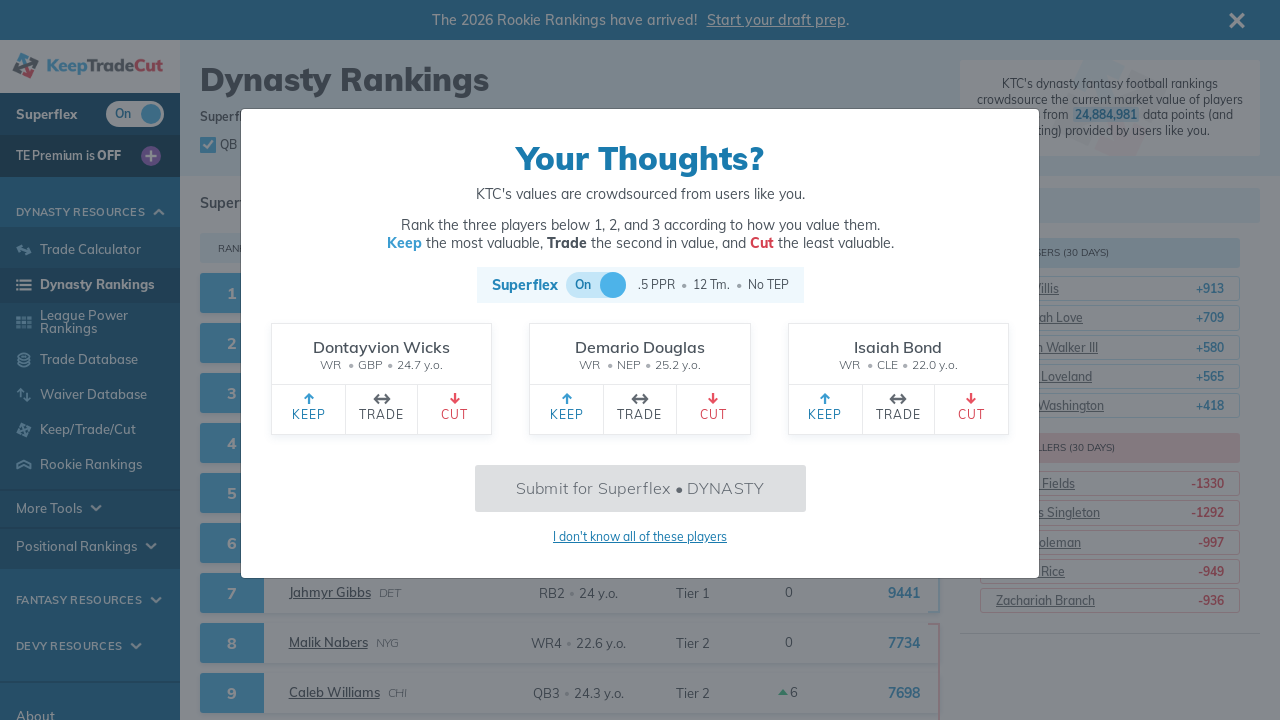

No comparison modal found, proceeding normally
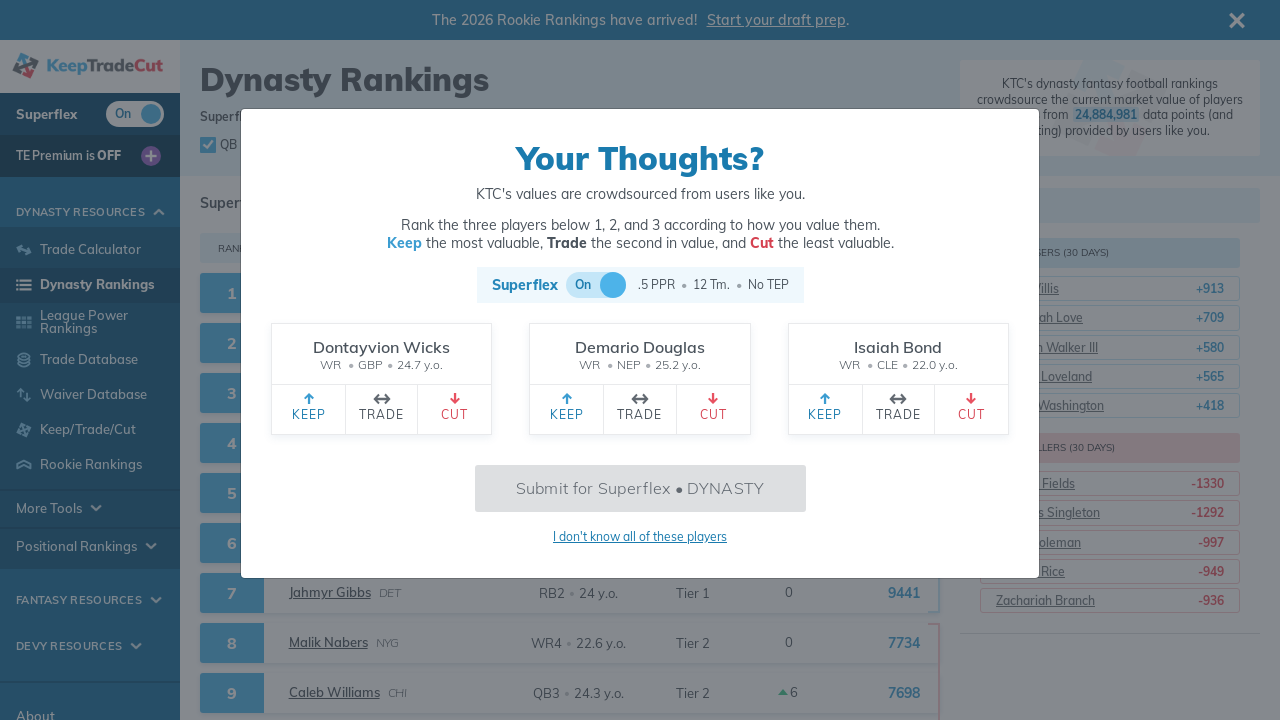

Scrolled to bottom of page to load dynamic content
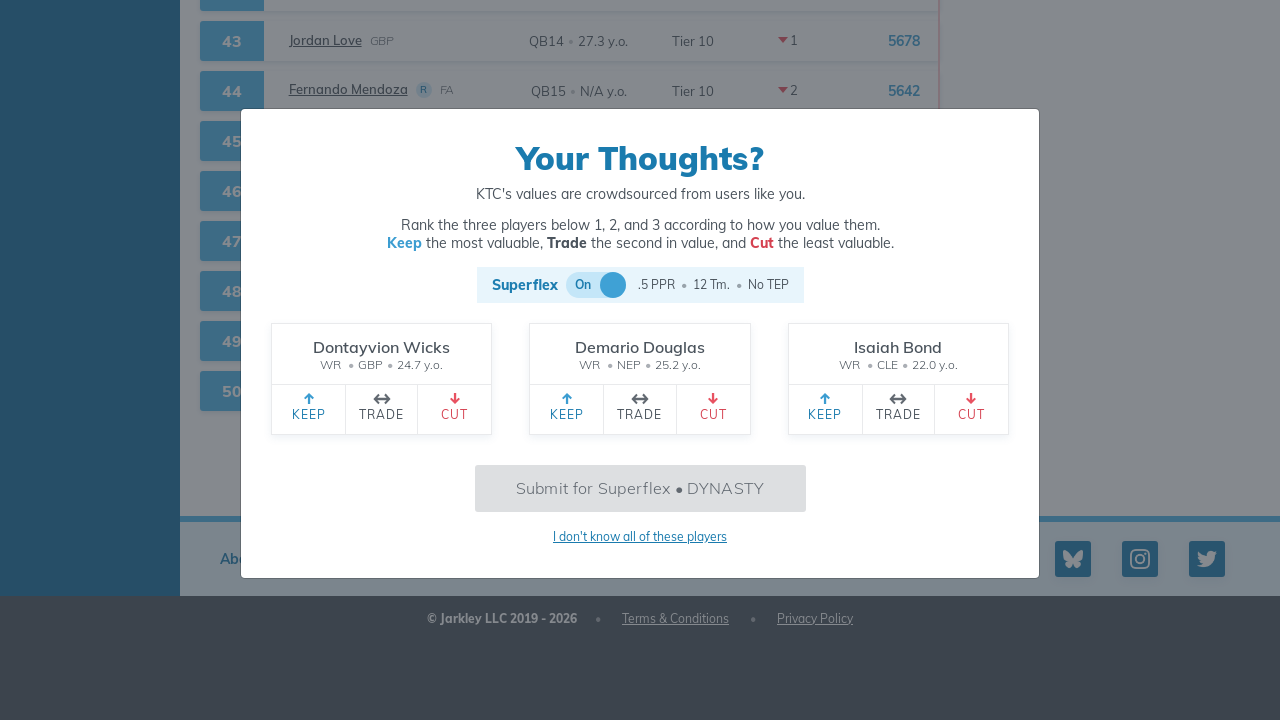

Waited 3 seconds for dynamic content to load
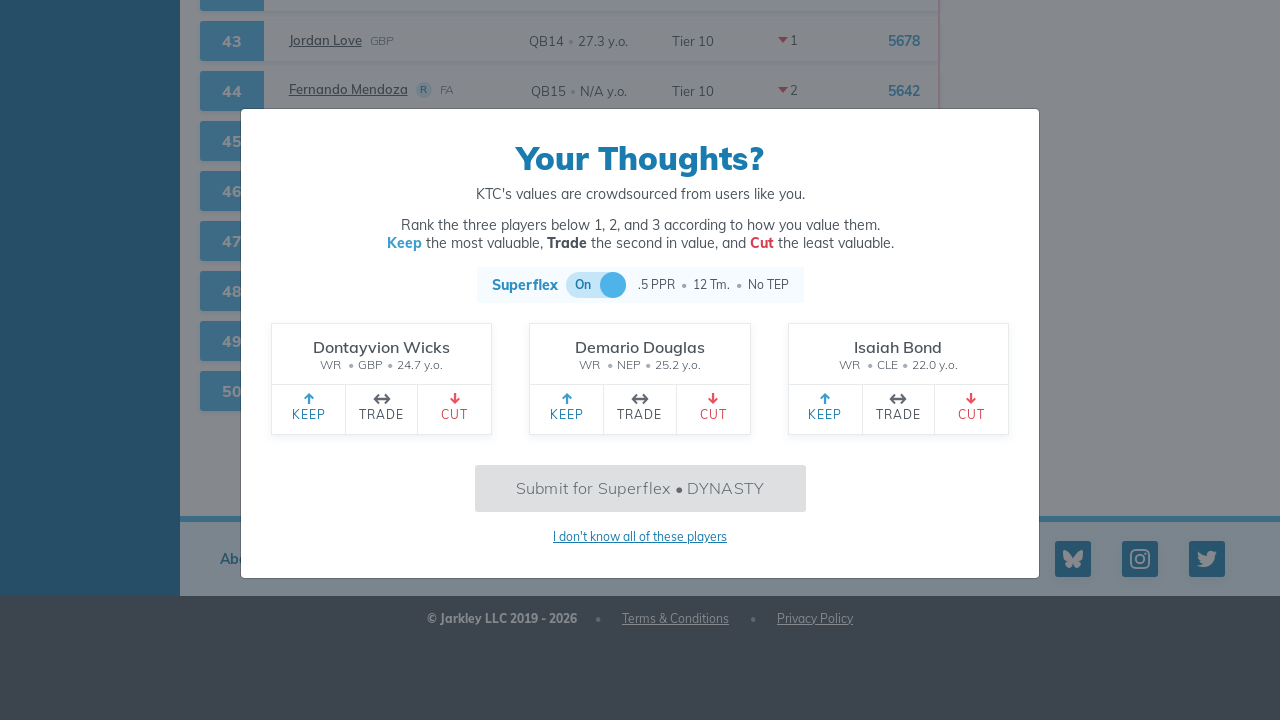

Verified riser player elements are displayed
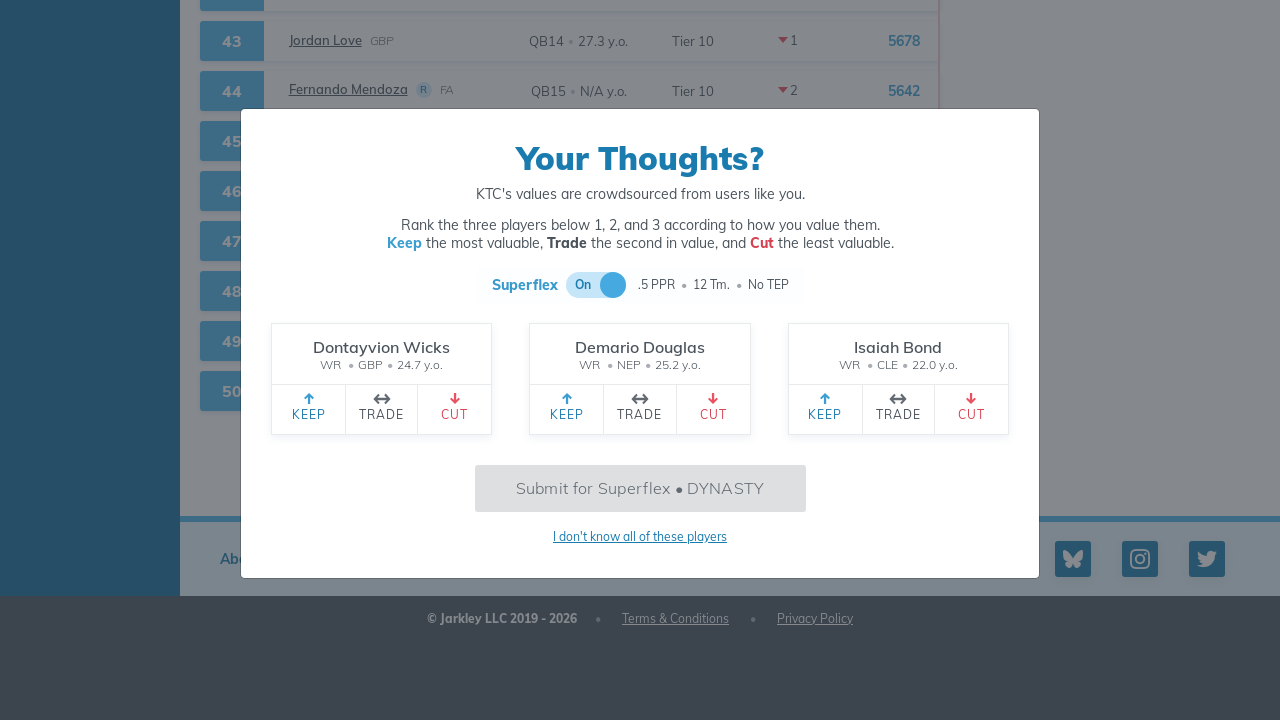

Verified faller player elements are displayed
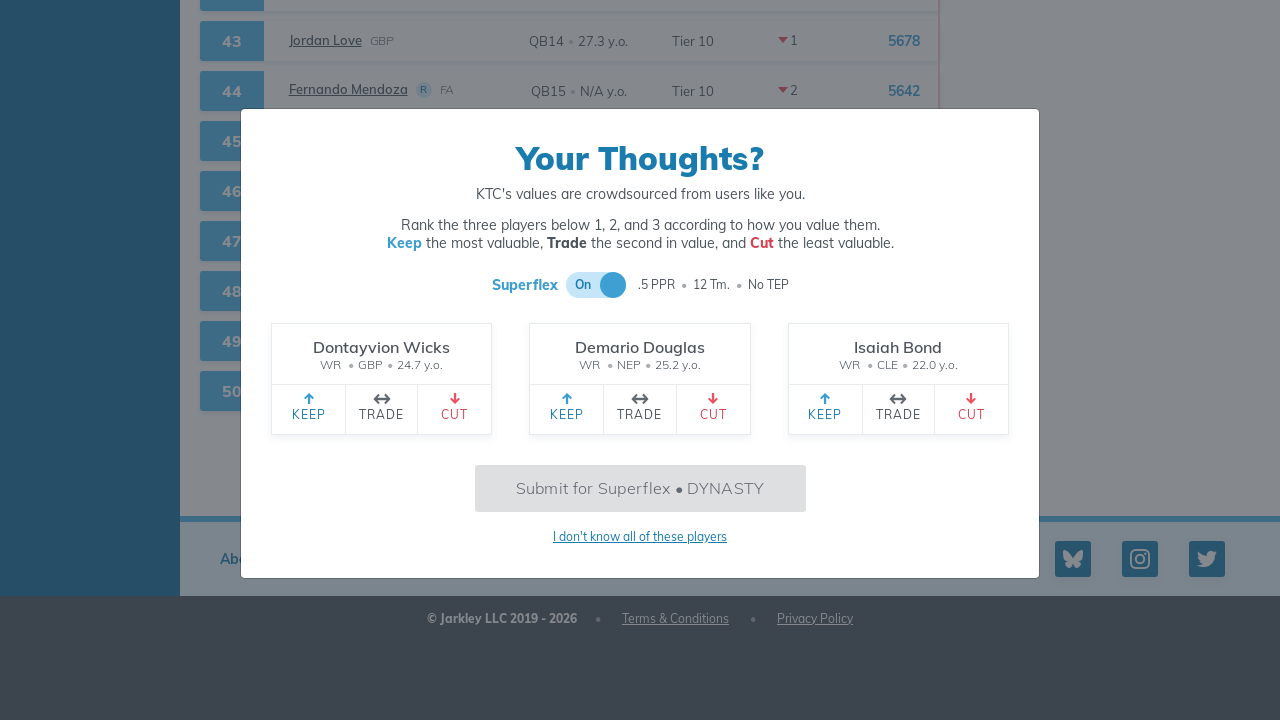

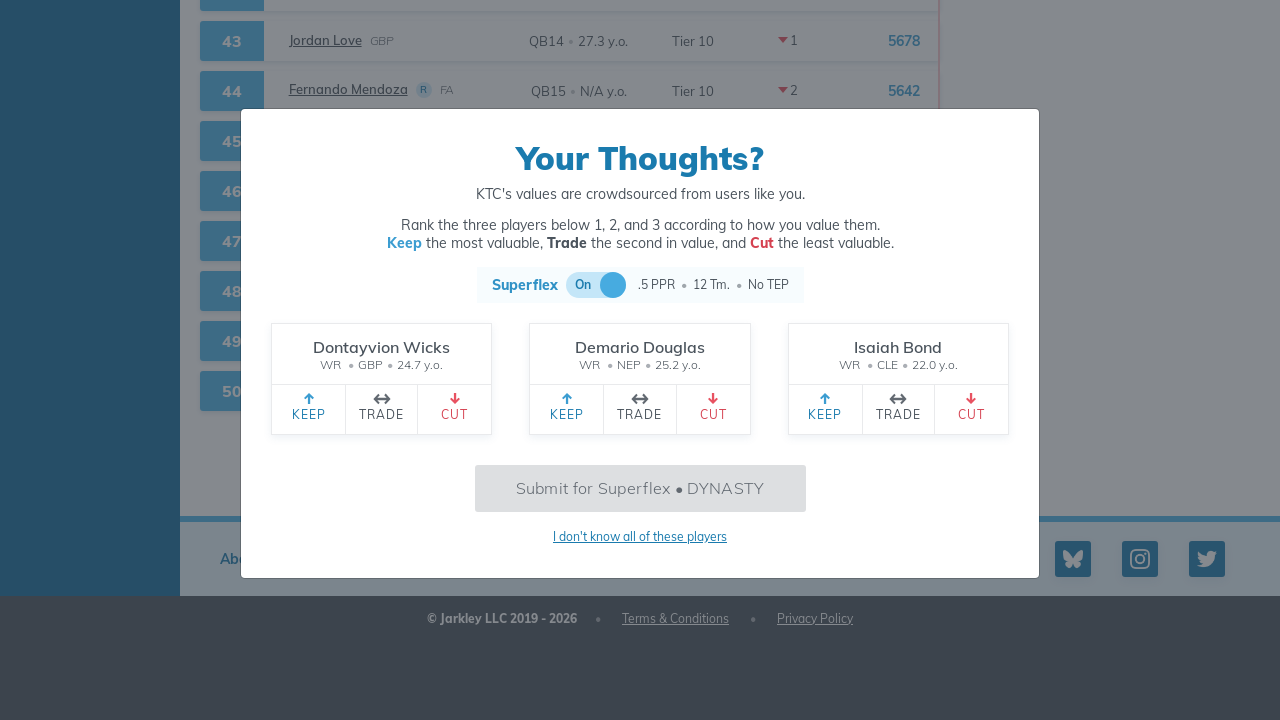